Tests that entering an empty string removes the todo item

Starting URL: https://demo.playwright.dev/todomvc

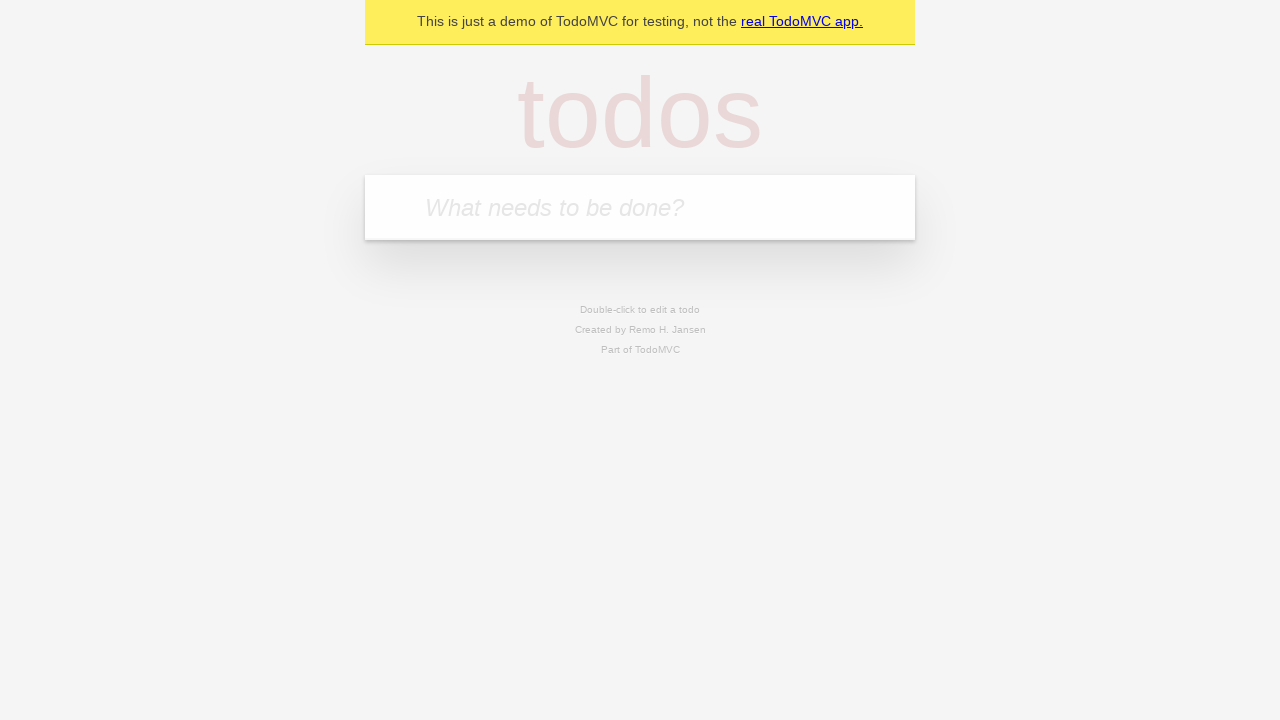

Filled todo input with 'buy some cheese' on internal:attr=[placeholder="What needs to be done?"i]
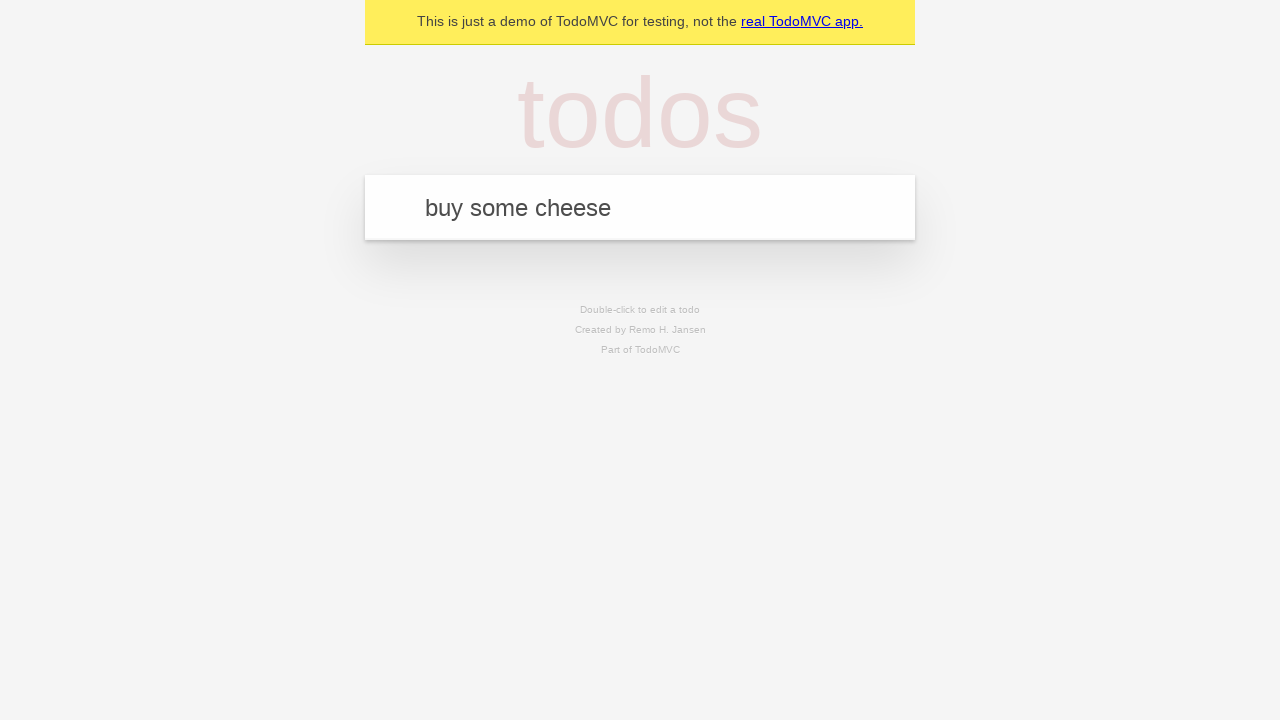

Pressed Enter to add first todo item on internal:attr=[placeholder="What needs to be done?"i]
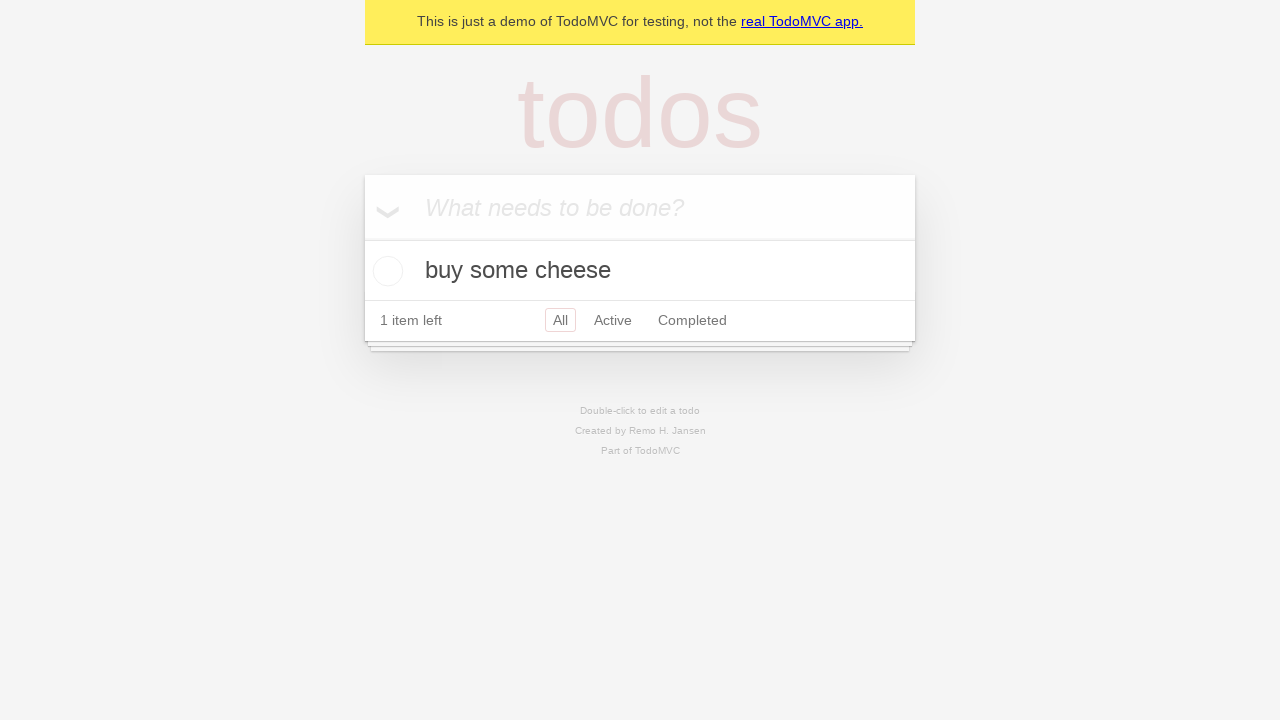

Filled todo input with 'feed the cat' on internal:attr=[placeholder="What needs to be done?"i]
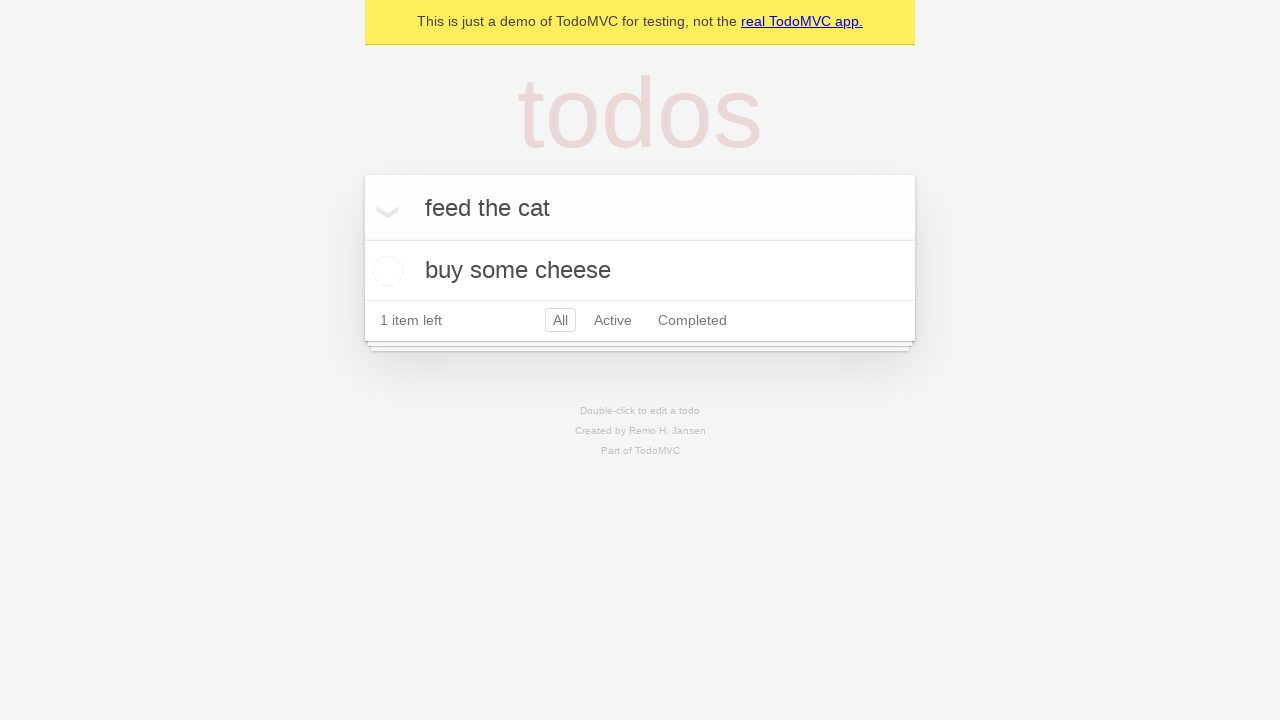

Pressed Enter to add second todo item on internal:attr=[placeholder="What needs to be done?"i]
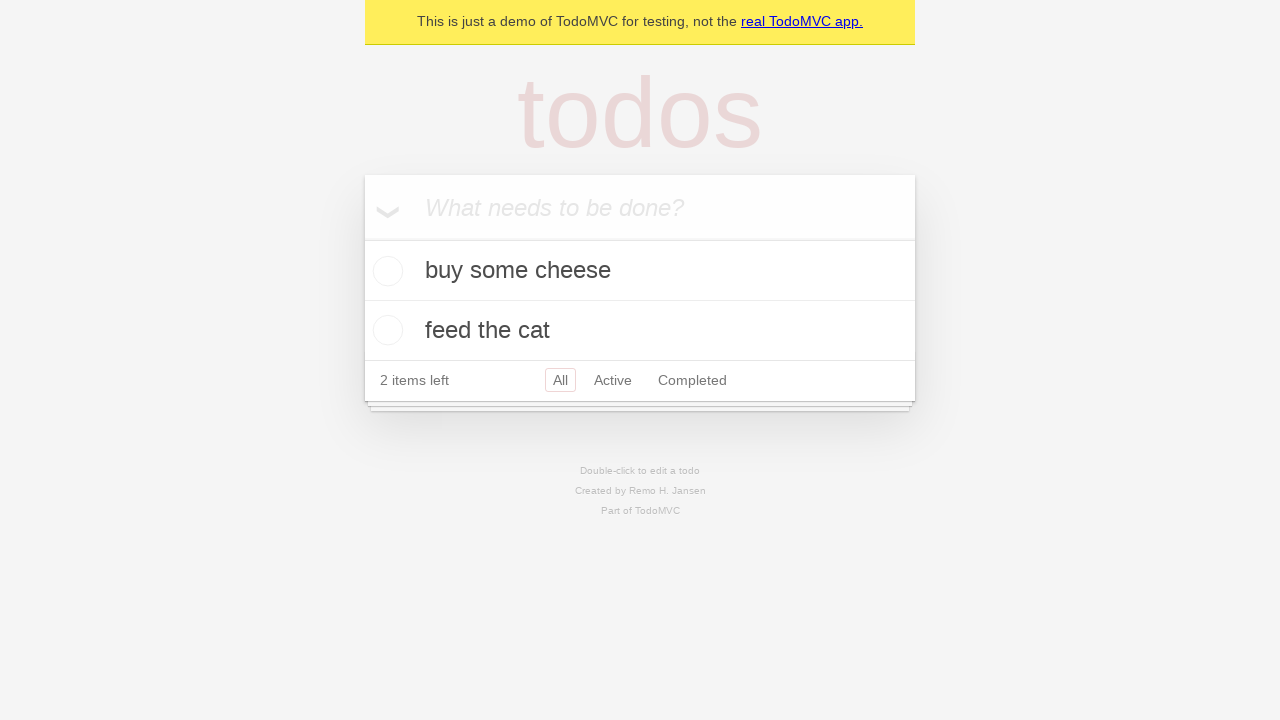

Filled todo input with 'book a doctors appointment' on internal:attr=[placeholder="What needs to be done?"i]
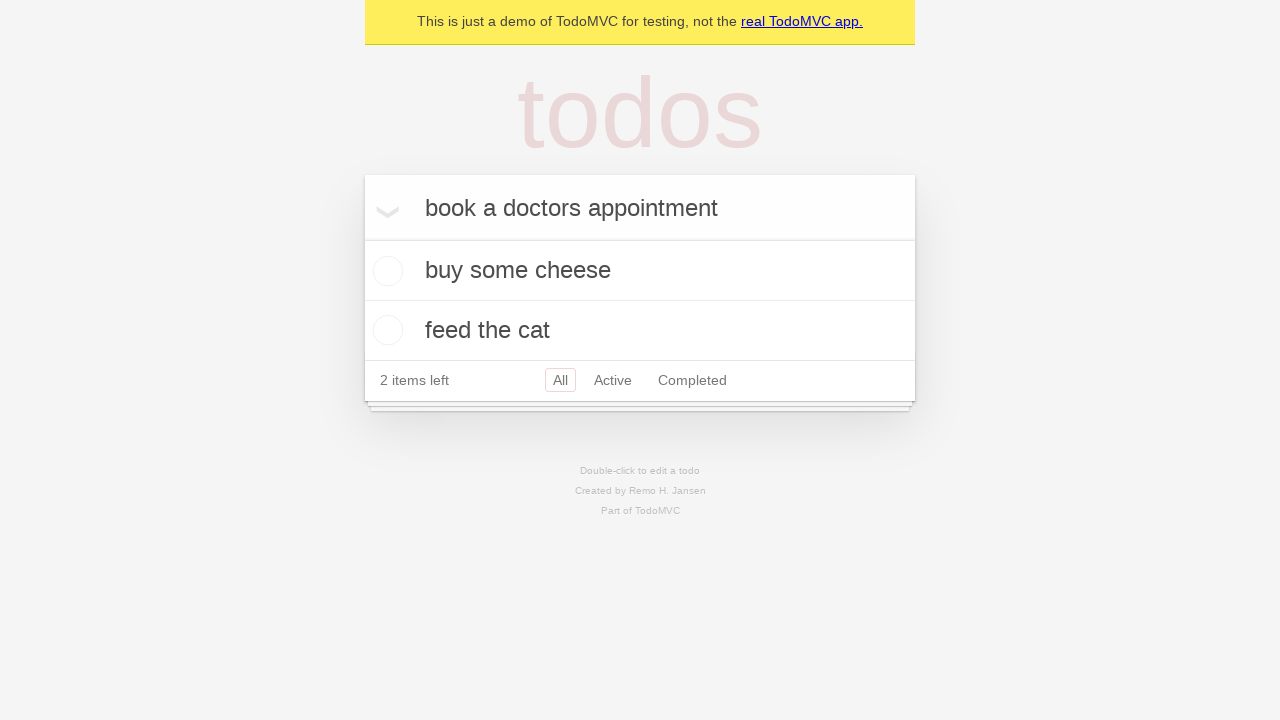

Pressed Enter to add third todo item on internal:attr=[placeholder="What needs to be done?"i]
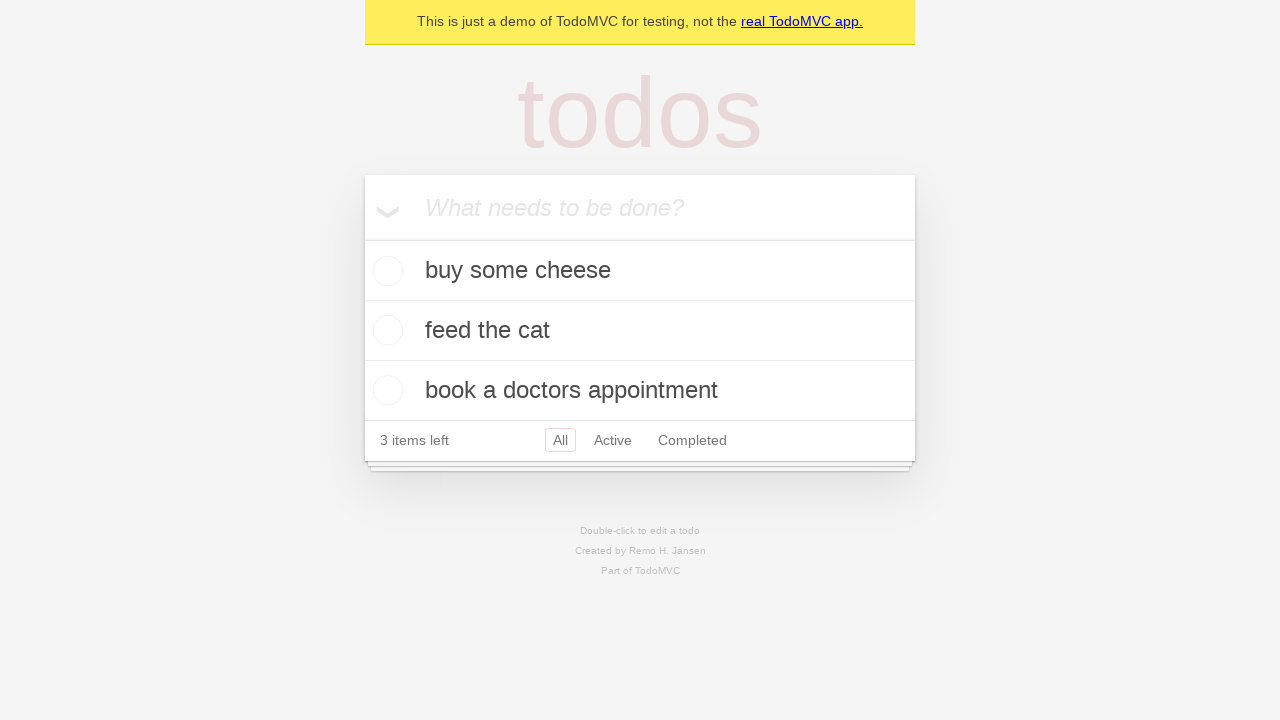

Double-clicked second todo item to enter edit mode at (640, 331) on internal:testid=[data-testid="todo-item"s] >> nth=1
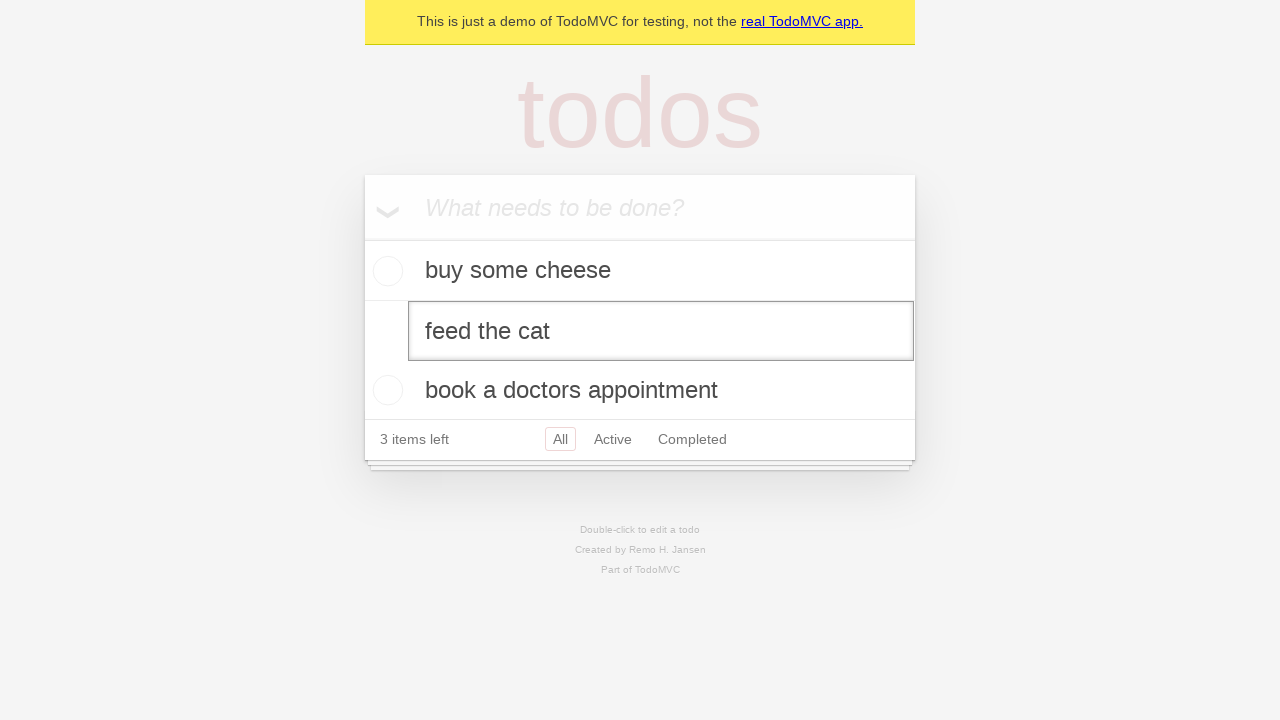

Cleared text from edit field to empty string on internal:testid=[data-testid="todo-item"s] >> nth=1 >> internal:role=textbox[nam
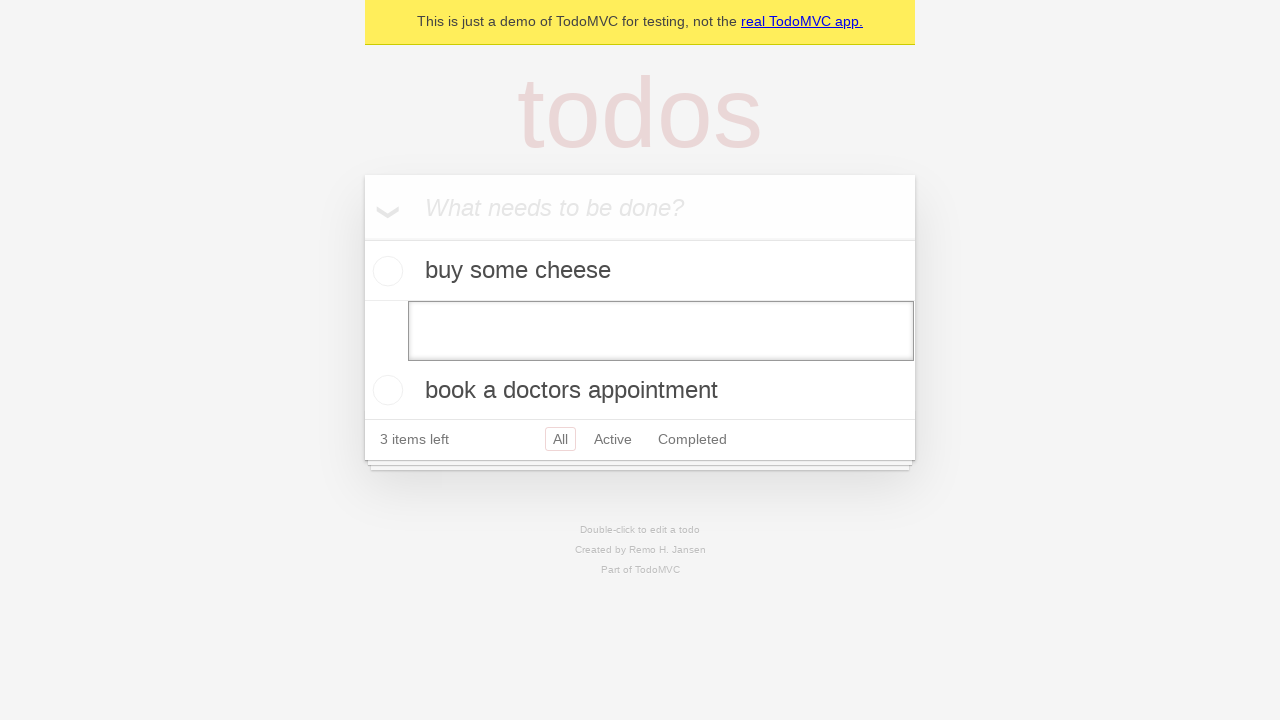

Pressed Enter to remove todo item with empty text on internal:testid=[data-testid="todo-item"s] >> nth=1 >> internal:role=textbox[nam
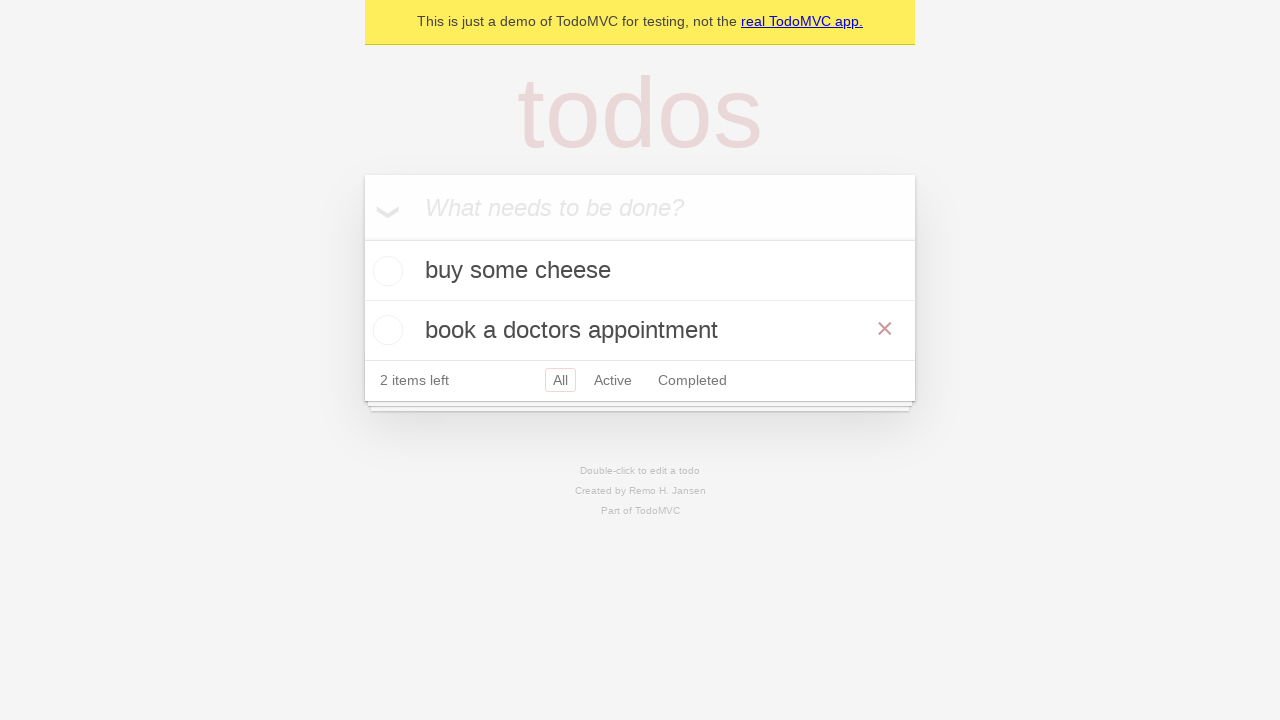

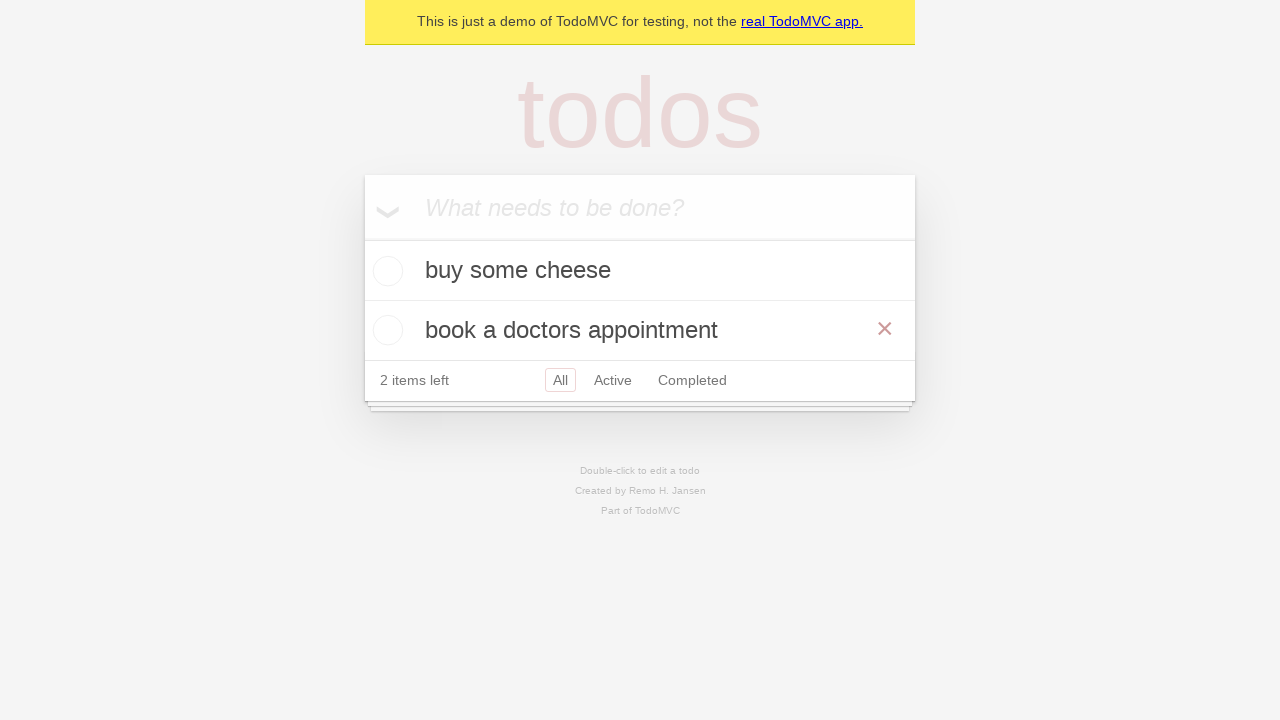